Tests a registration form by filling in required fields (first name, last name, email) and submitting the form to verify successful registration

Starting URL: http://suninjuly.github.io/registration1.html

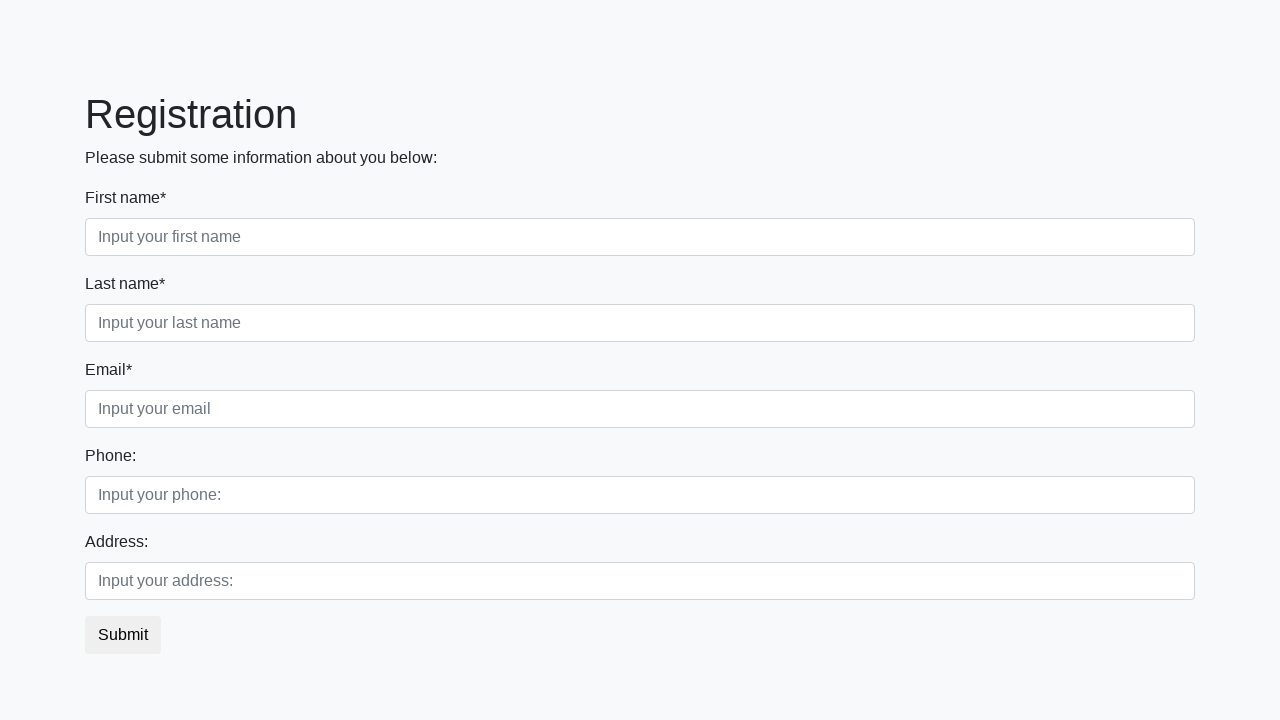

Filled first name field with 'Ivan' on input[required].first
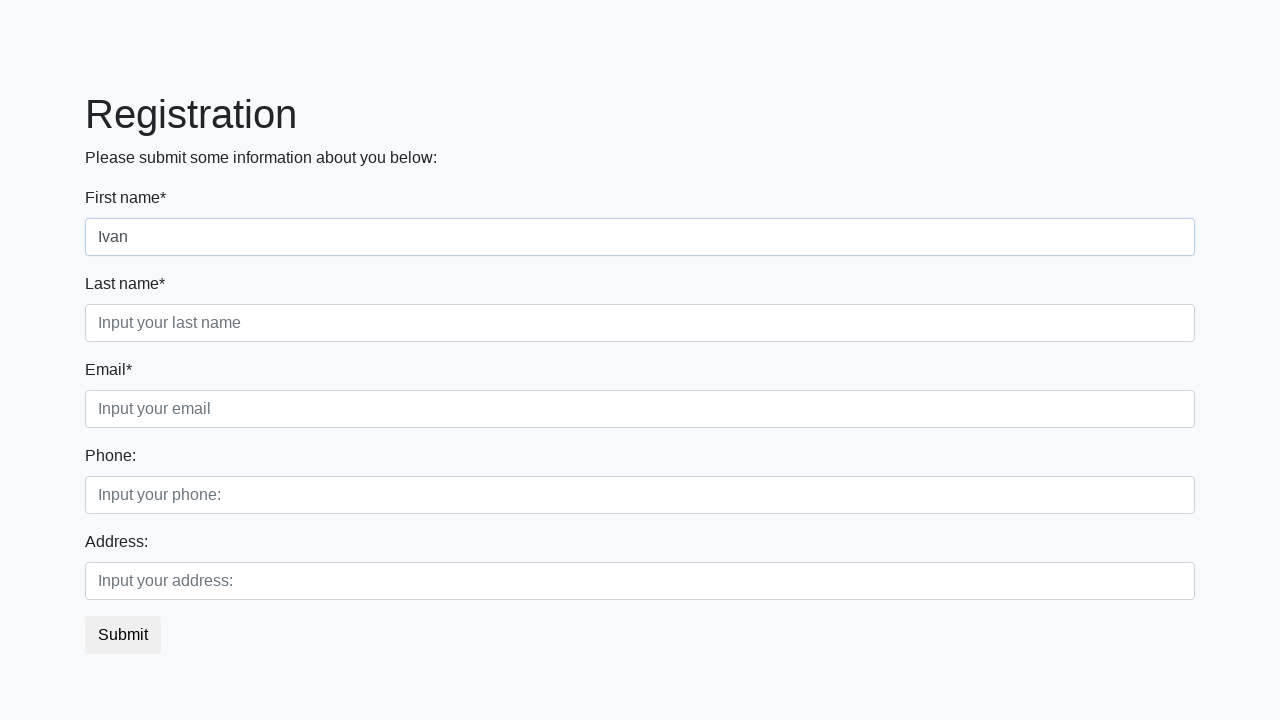

Filled last name field with 'Petrov' on input[required].second
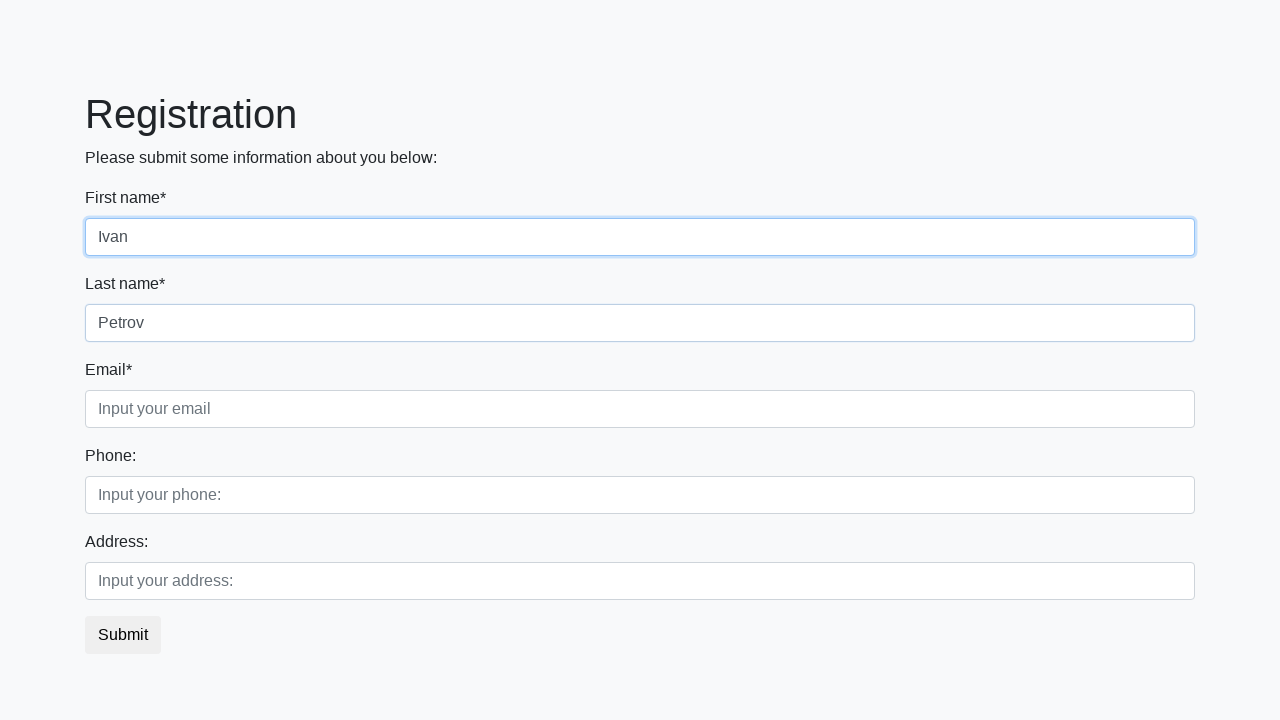

Filled email field with 'testuser@example.com' on input[required].third
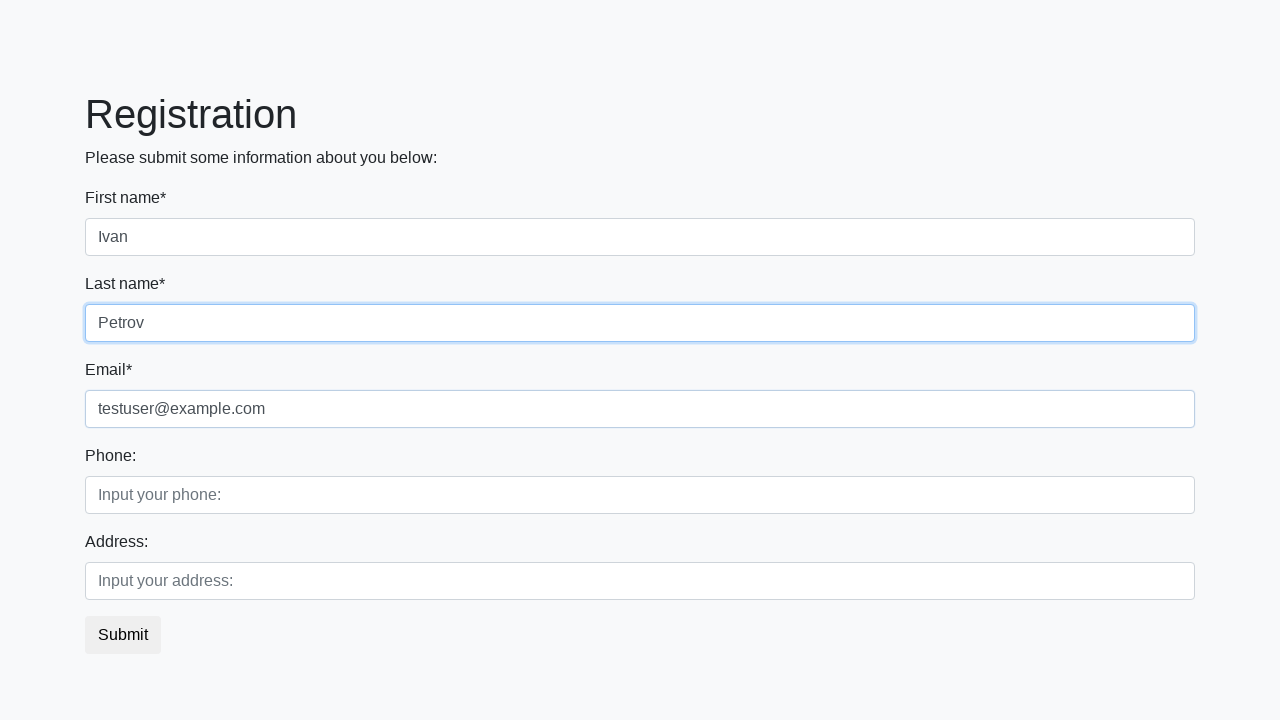

Clicked submit button to register at (123, 635) on button.btn
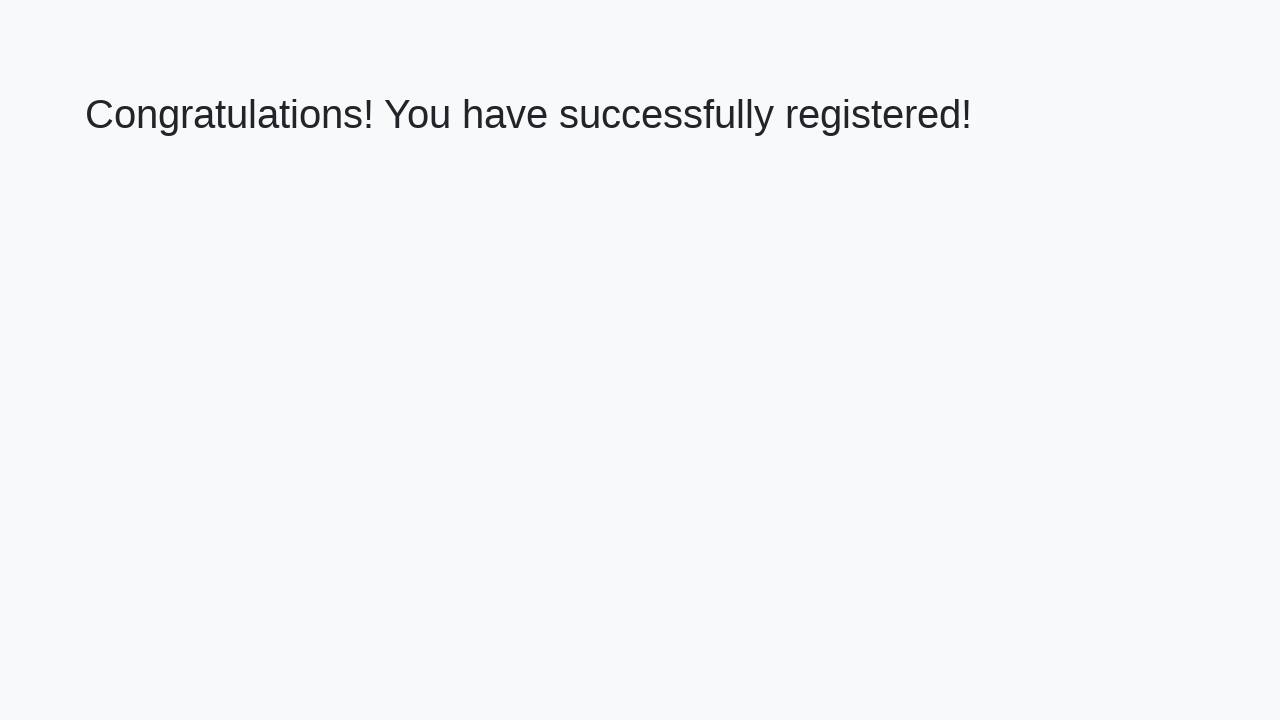

Success message header loaded
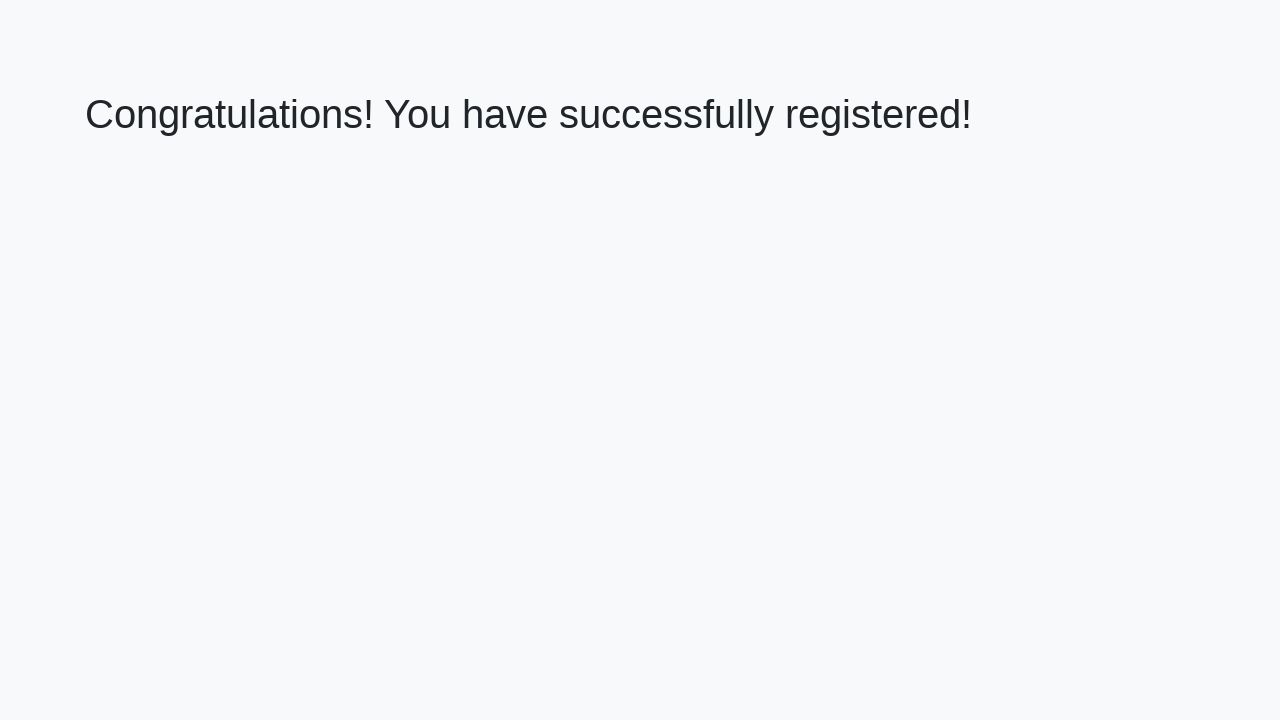

Retrieved success message text: 'Congratulations! You have successfully registered!'
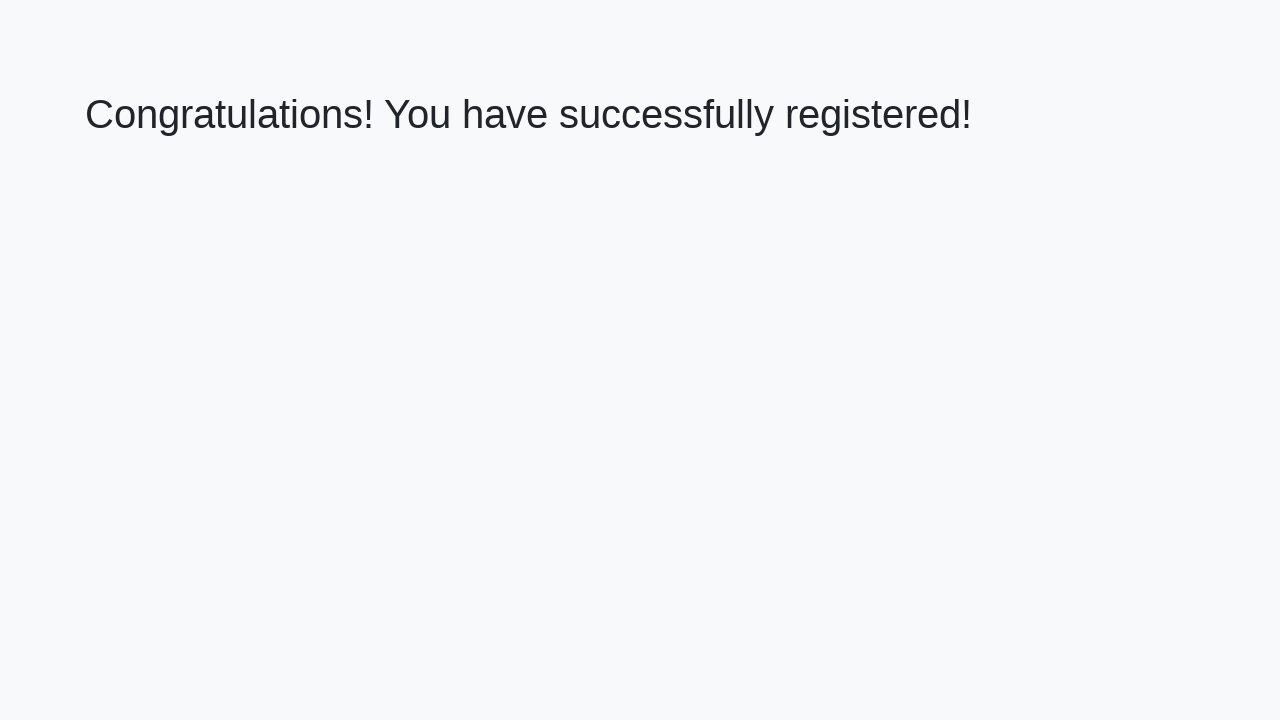

Verified successful registration message
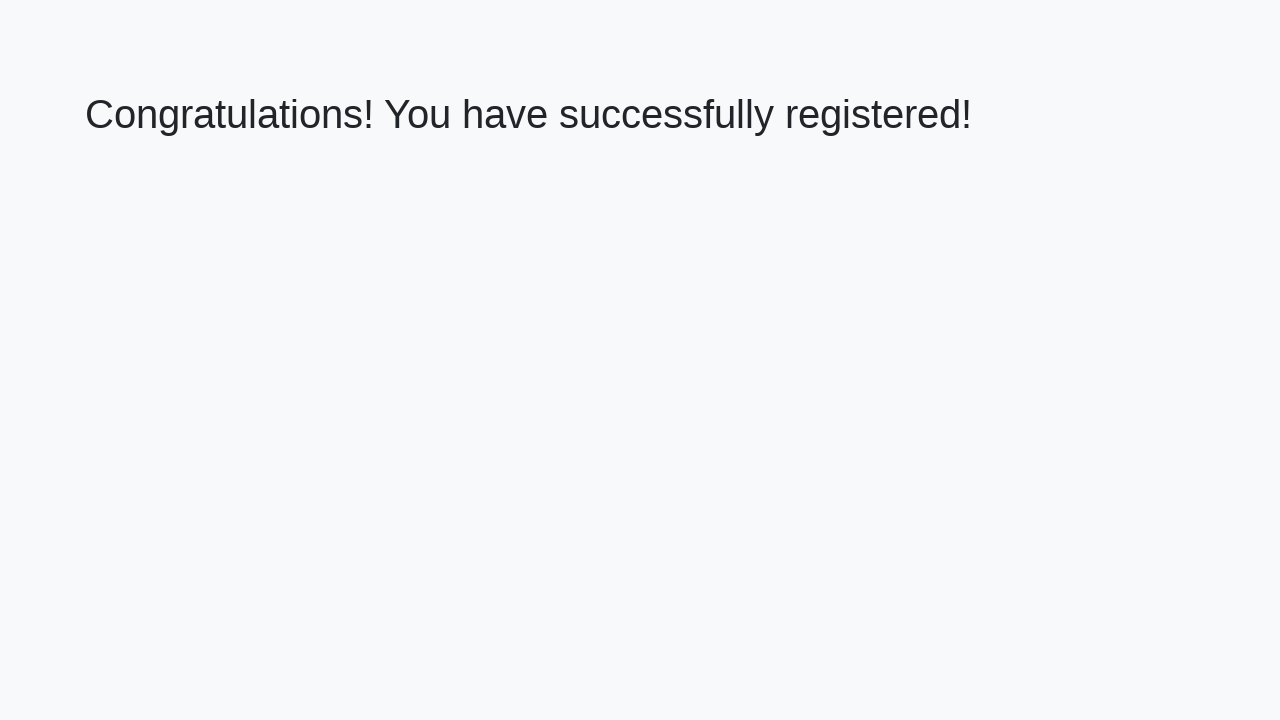

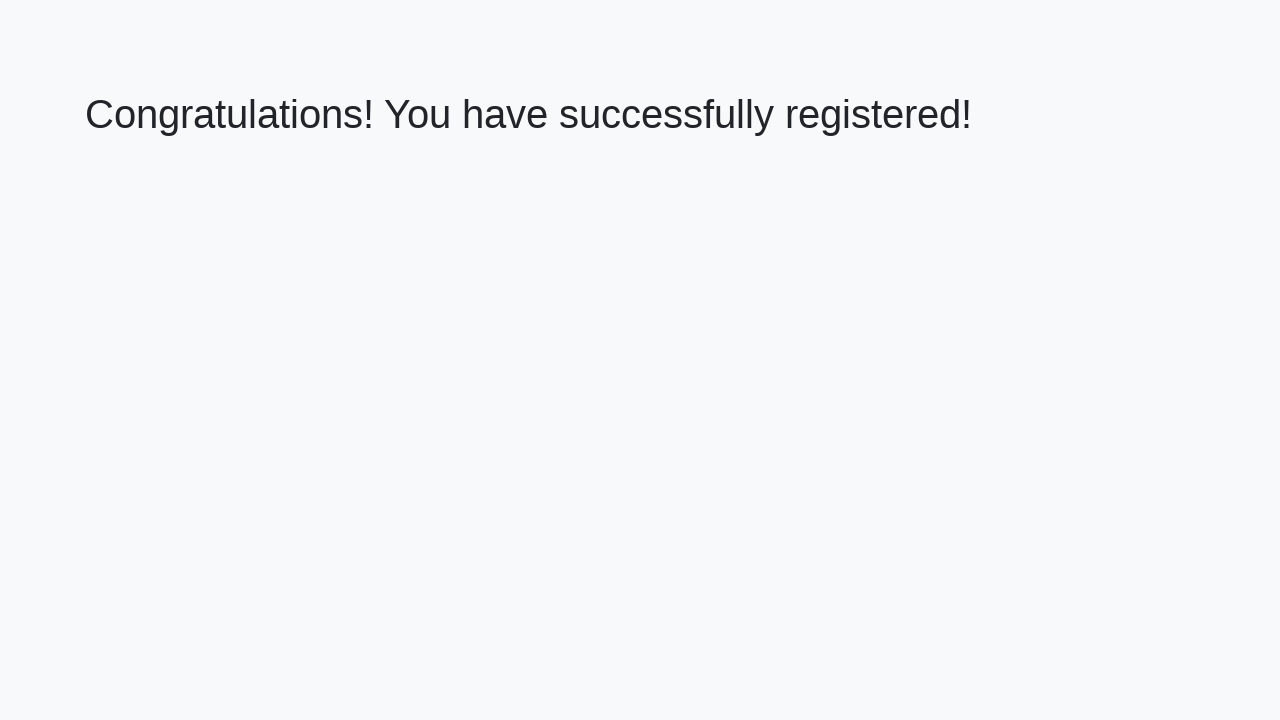